Tests JavaScript alert handling by clicking a button that triggers an alert and accepting it

Starting URL: https://the-internet.herokuapp.com/javascript_alerts

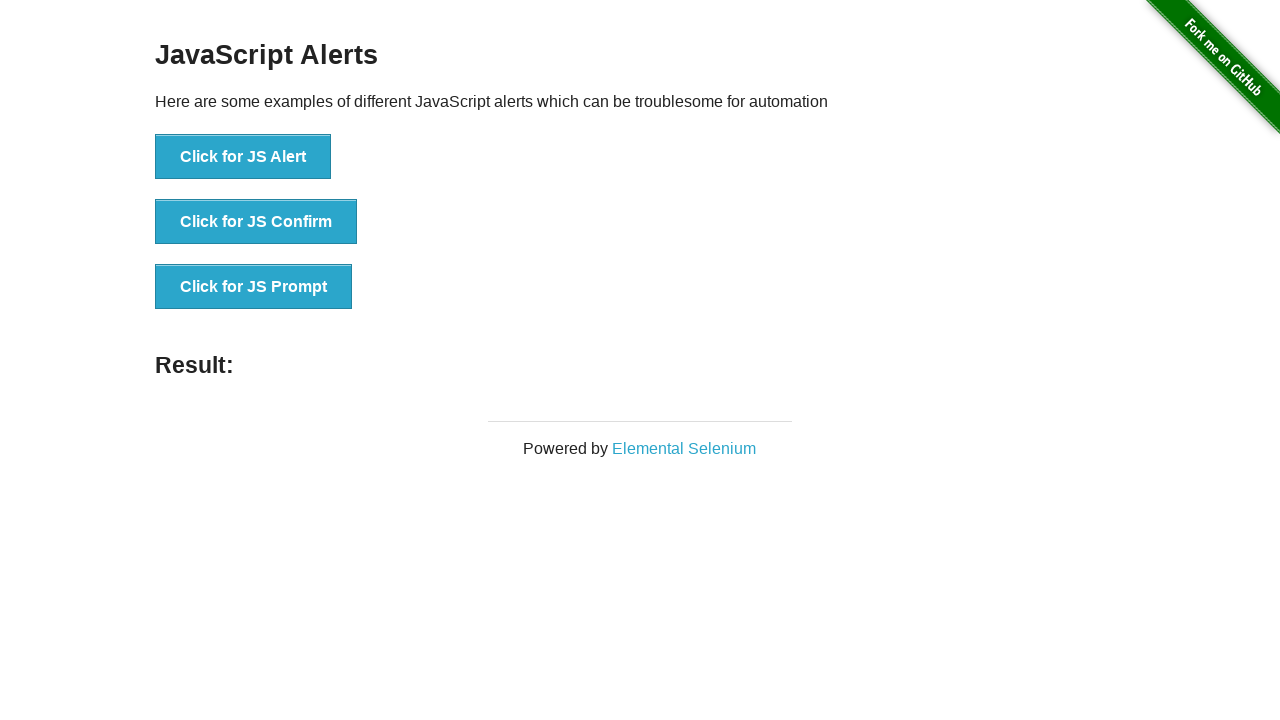

Clicked button to trigger JavaScript alert at (243, 157) on xpath=//button[@onclick='jsAlert()']
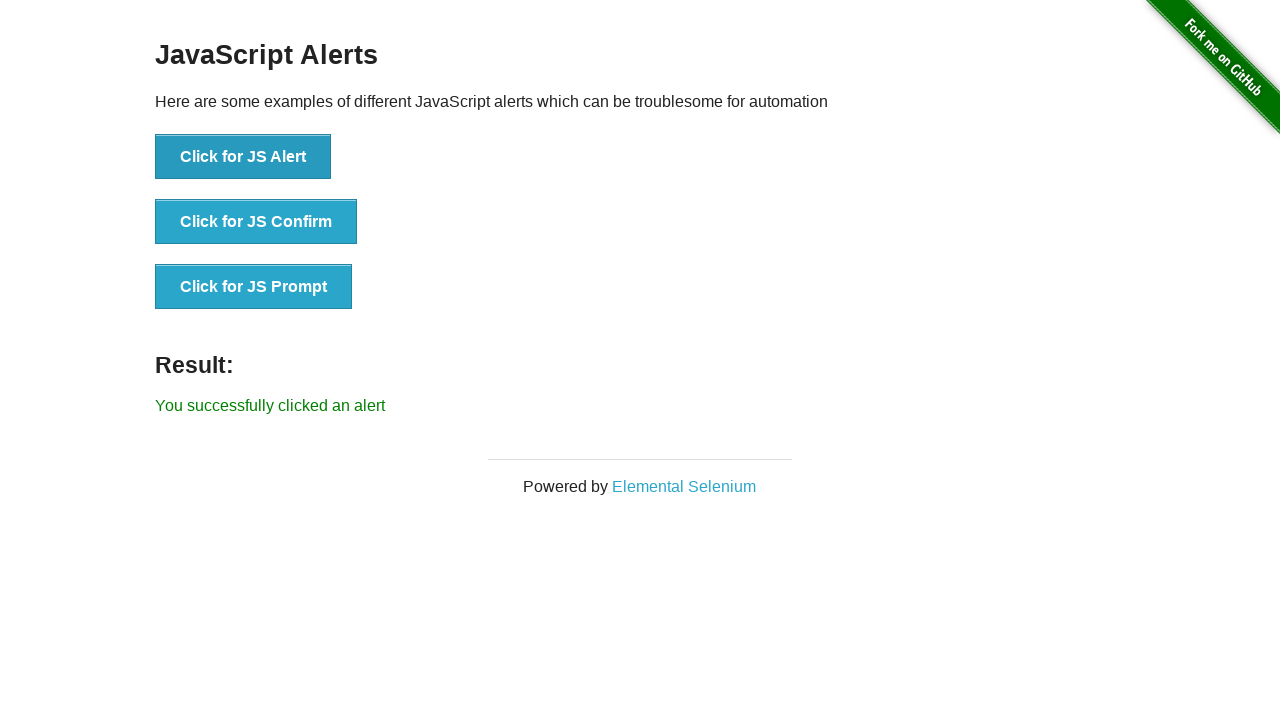

Set up dialog handler to accept alerts
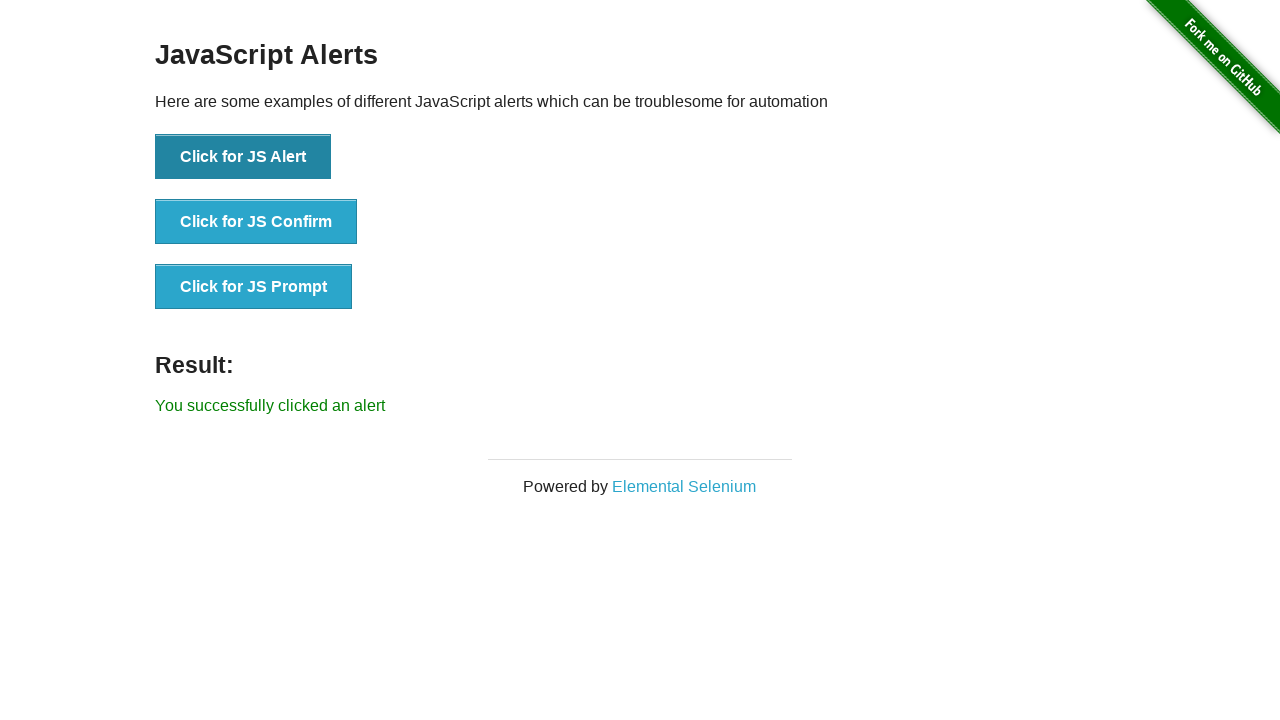

Clicked button to trigger JavaScript alert and accepted it at (243, 157) on xpath=//button[@onclick='jsAlert()']
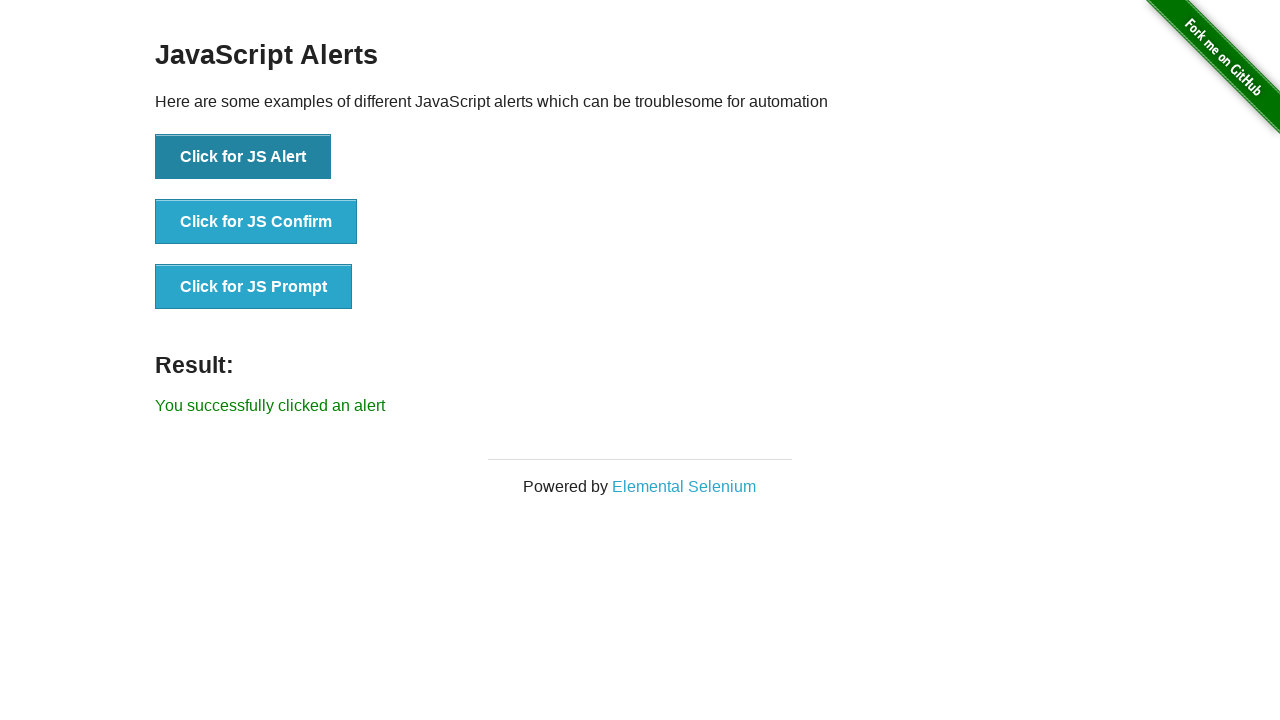

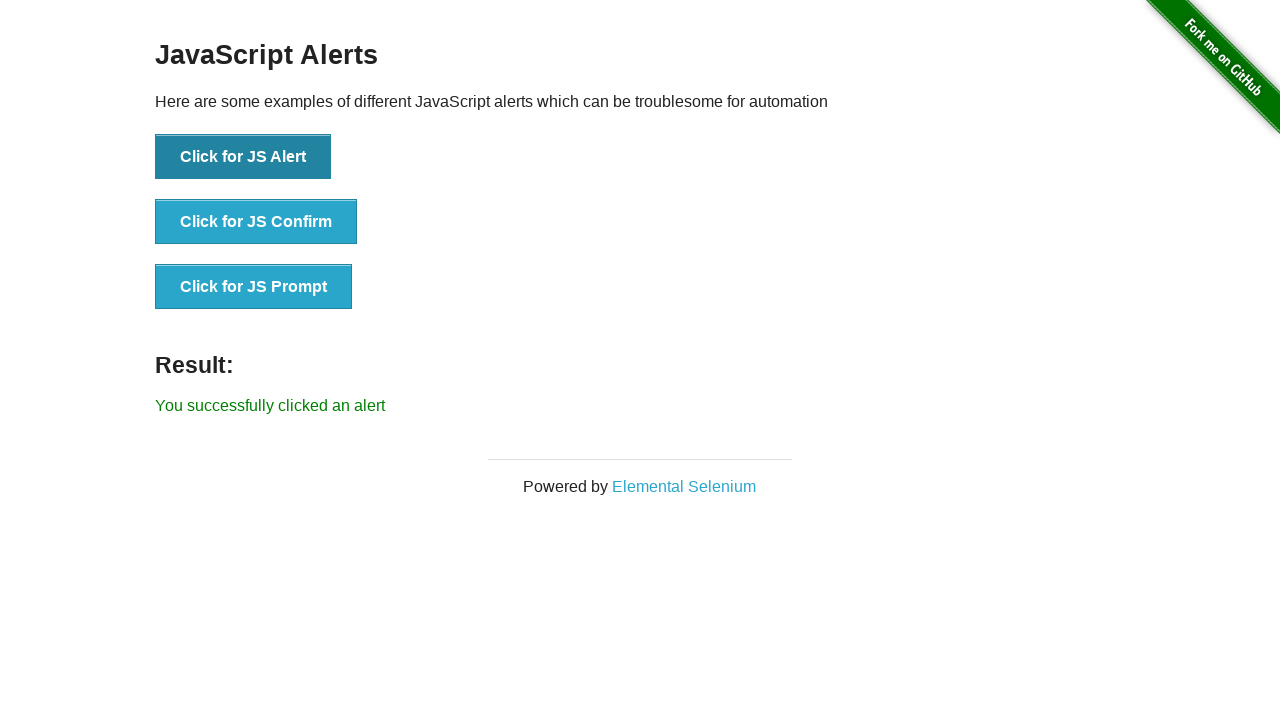